Tests unmarking completed todo items by unchecking their checkboxes

Starting URL: https://demo.playwright.dev/todomvc

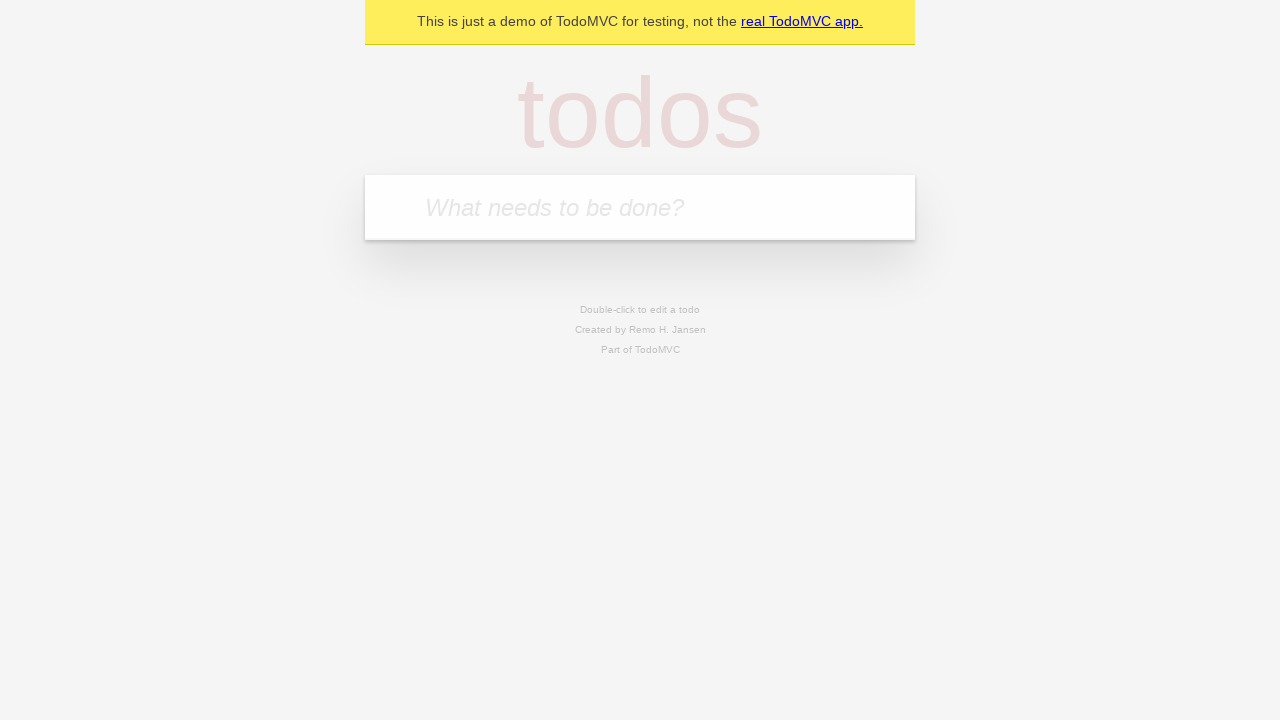

Located the 'What needs to be done?' input field
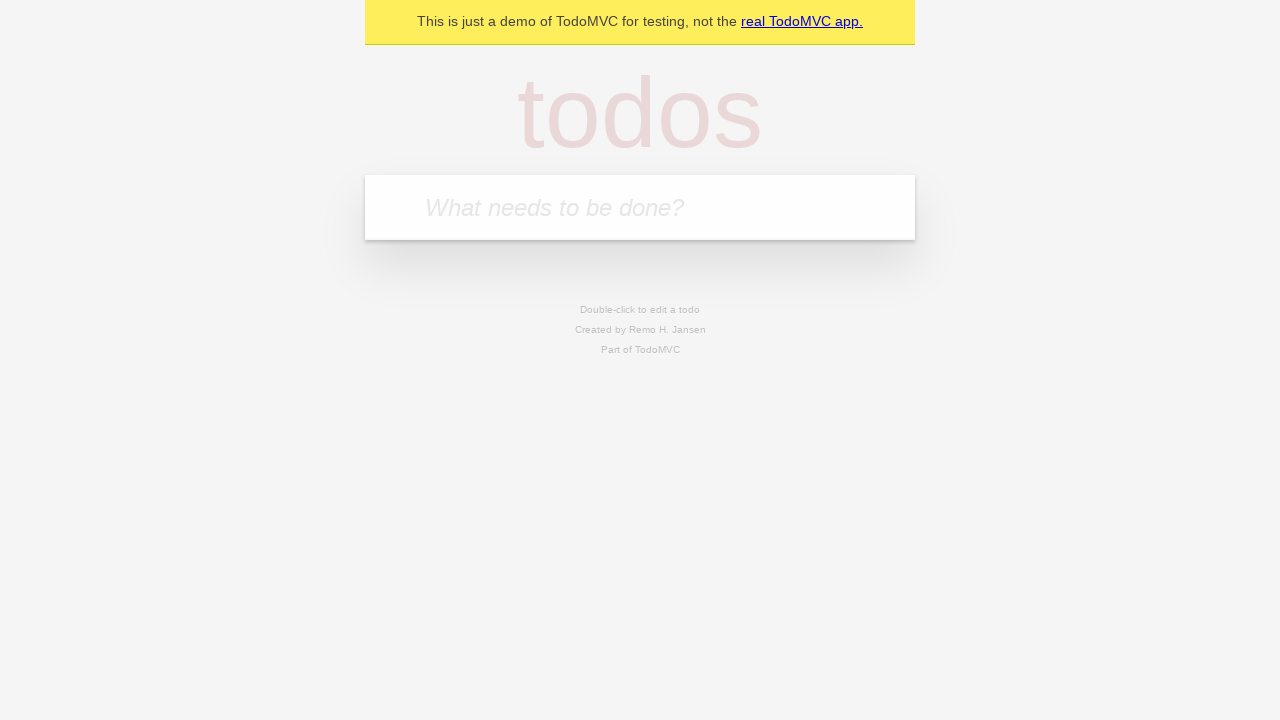

Filled input field with 'buy some cheese' on internal:attr=[placeholder="What needs to be done?"i]
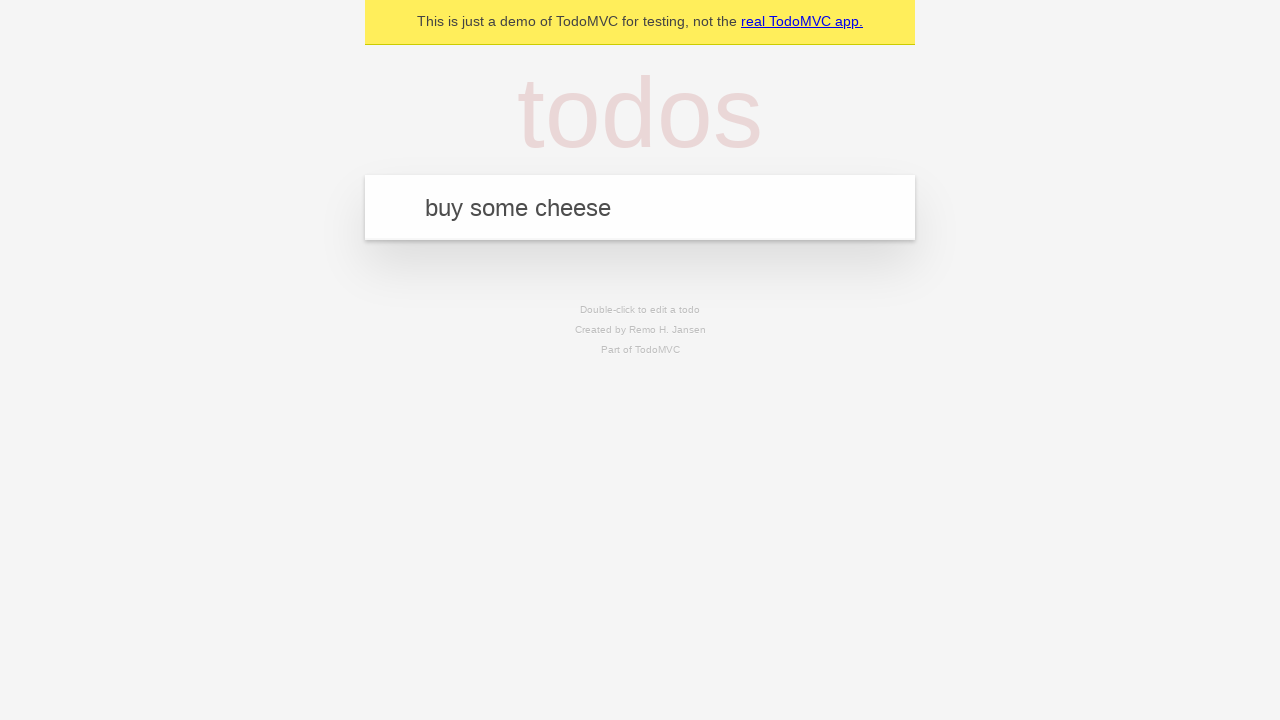

Pressed Enter to create first todo item on internal:attr=[placeholder="What needs to be done?"i]
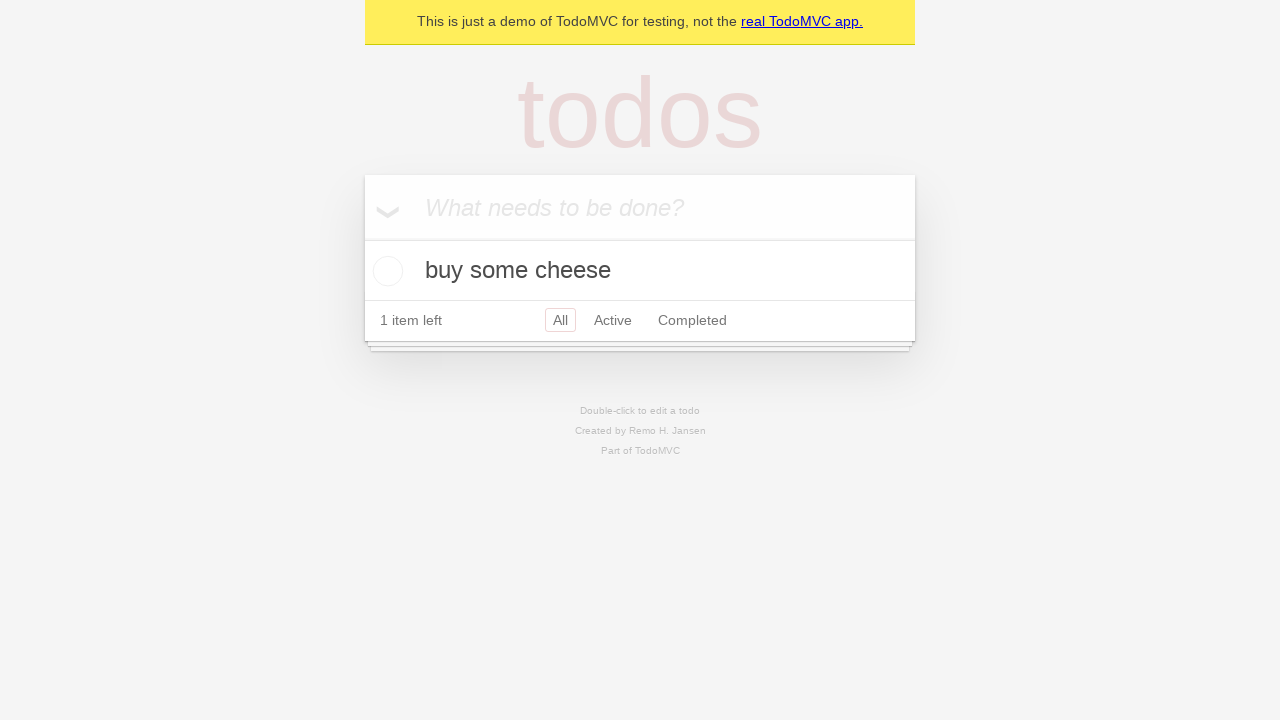

Filled input field with 'feed the cat' on internal:attr=[placeholder="What needs to be done?"i]
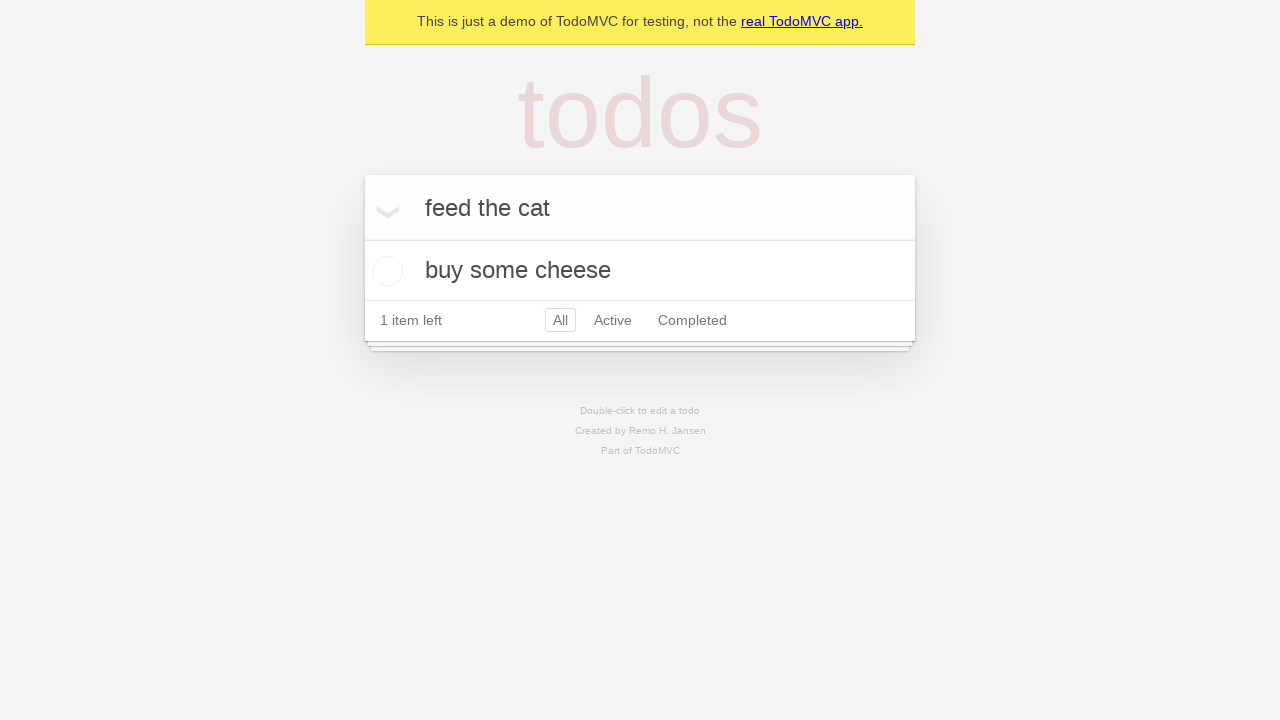

Pressed Enter to create second todo item on internal:attr=[placeholder="What needs to be done?"i]
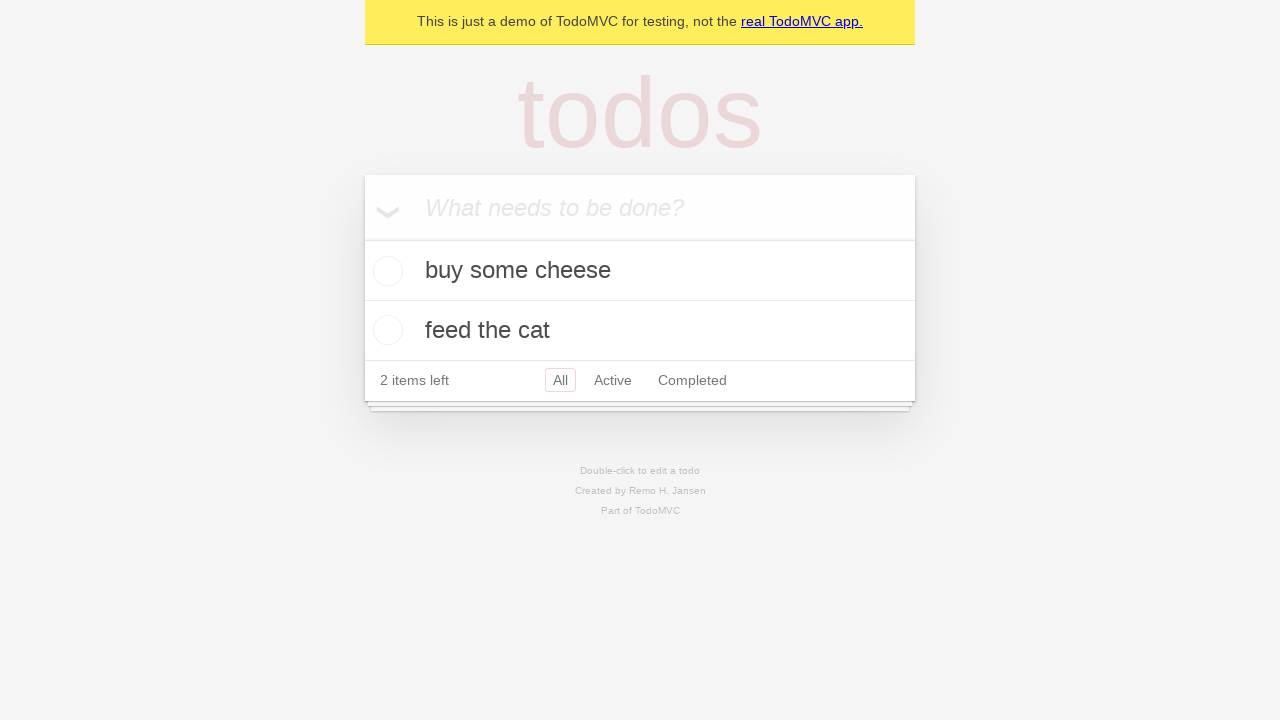

Located the first todo item
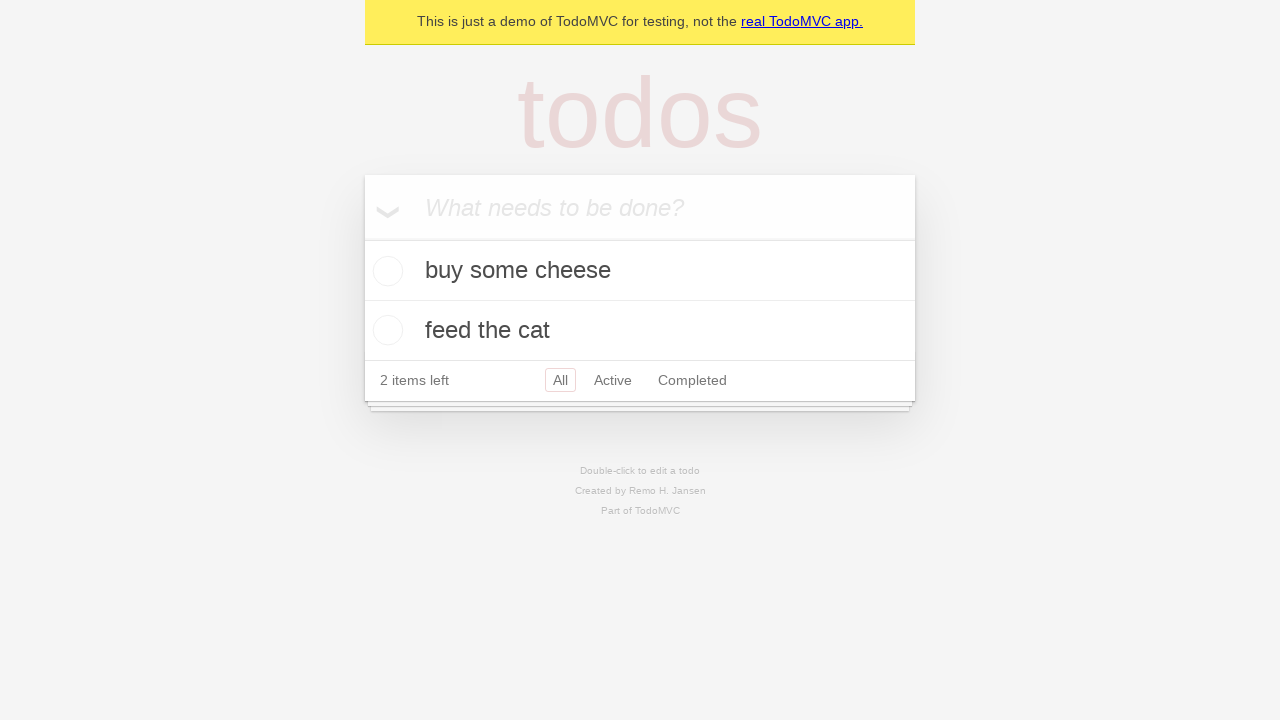

Located the checkbox for the first todo item
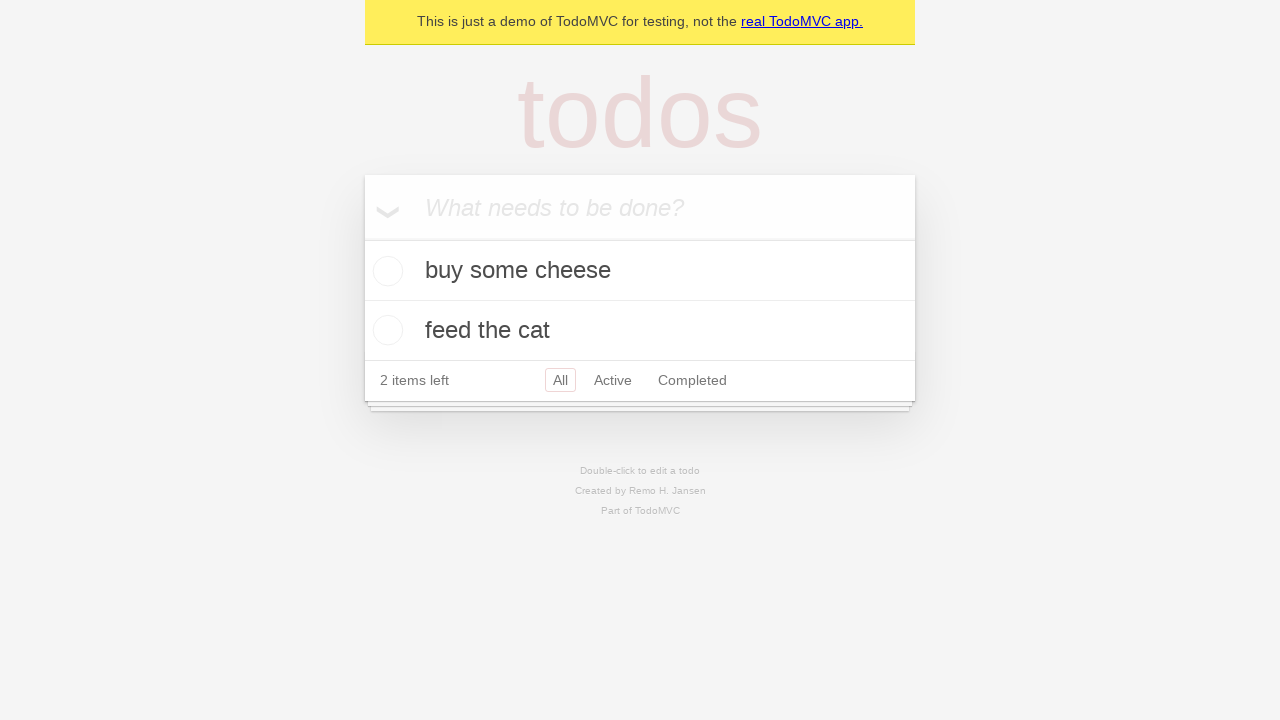

Checked the first todo item to mark it as complete at (385, 271) on internal:testid=[data-testid="todo-item"s] >> nth=0 >> internal:role=checkbox
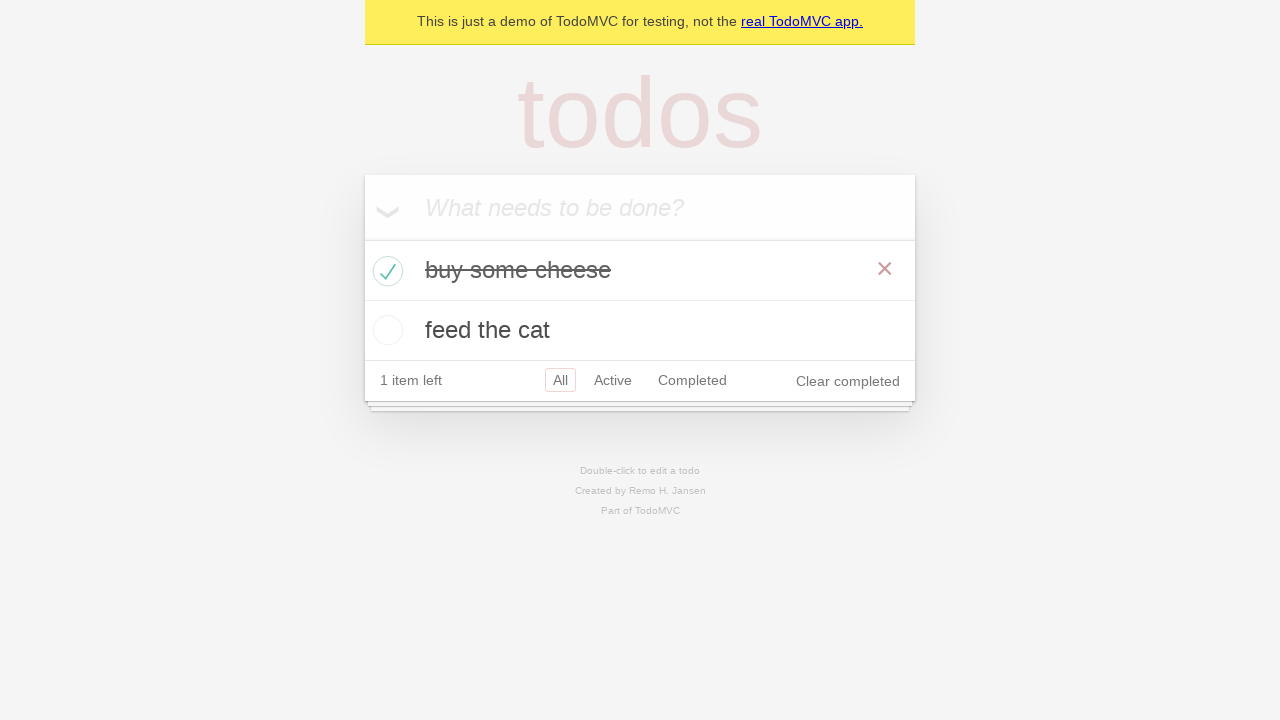

Unchecked the first todo item to mark it as incomplete at (385, 271) on internal:testid=[data-testid="todo-item"s] >> nth=0 >> internal:role=checkbox
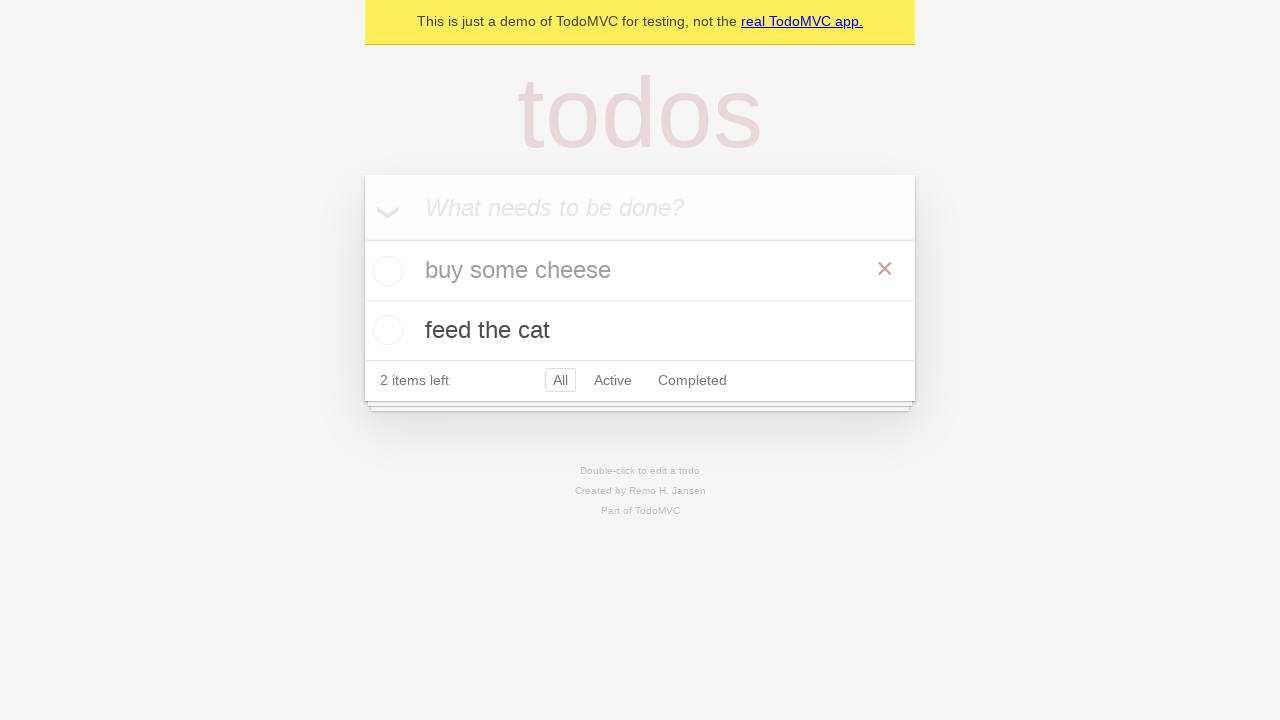

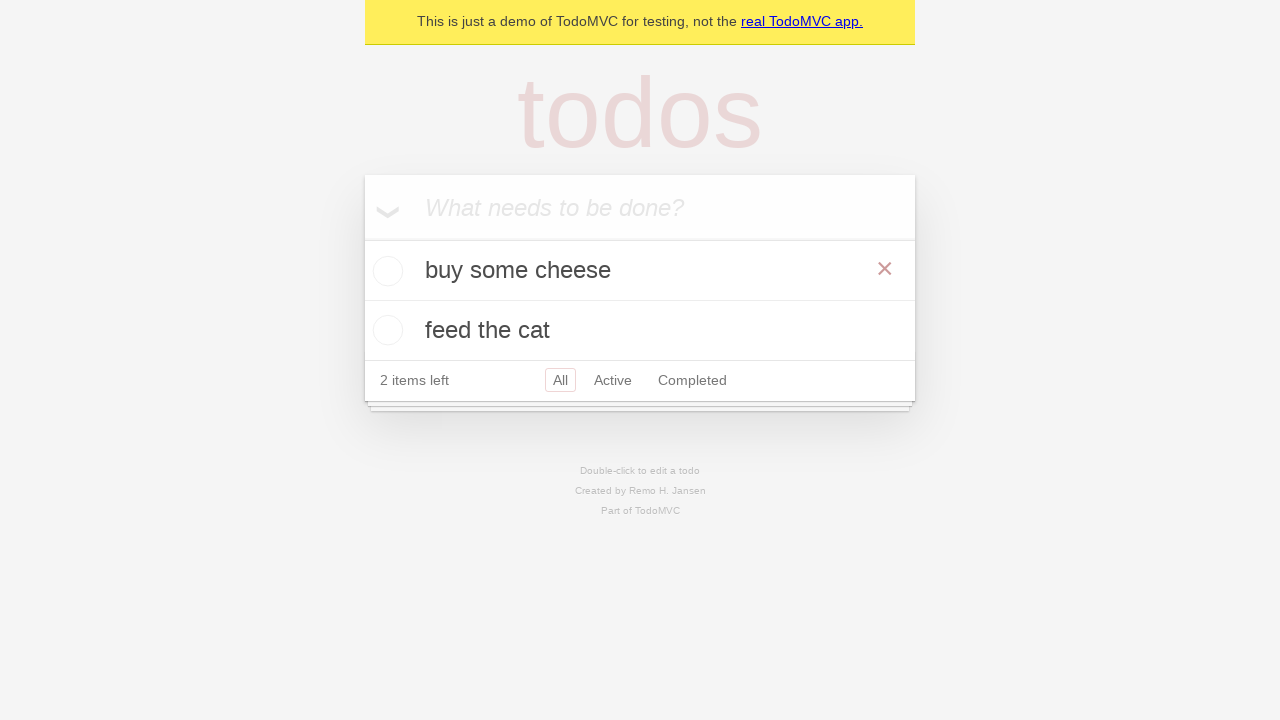